Tests handling of JavaScript alert dialogs by clicking a button that triggers an alert, accepting it, and verifying the result message

Starting URL: https://practice.cydeo.com/javascript_alerts

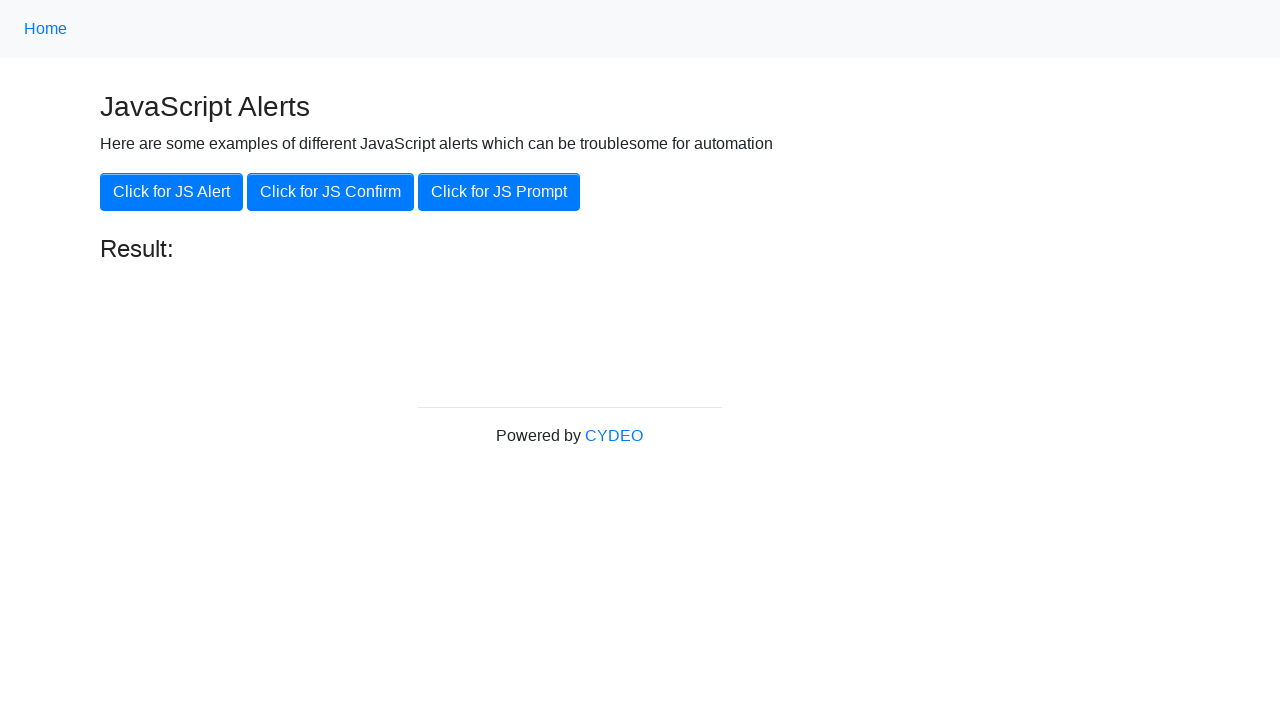

Set up dialog handler to accept JavaScript alerts
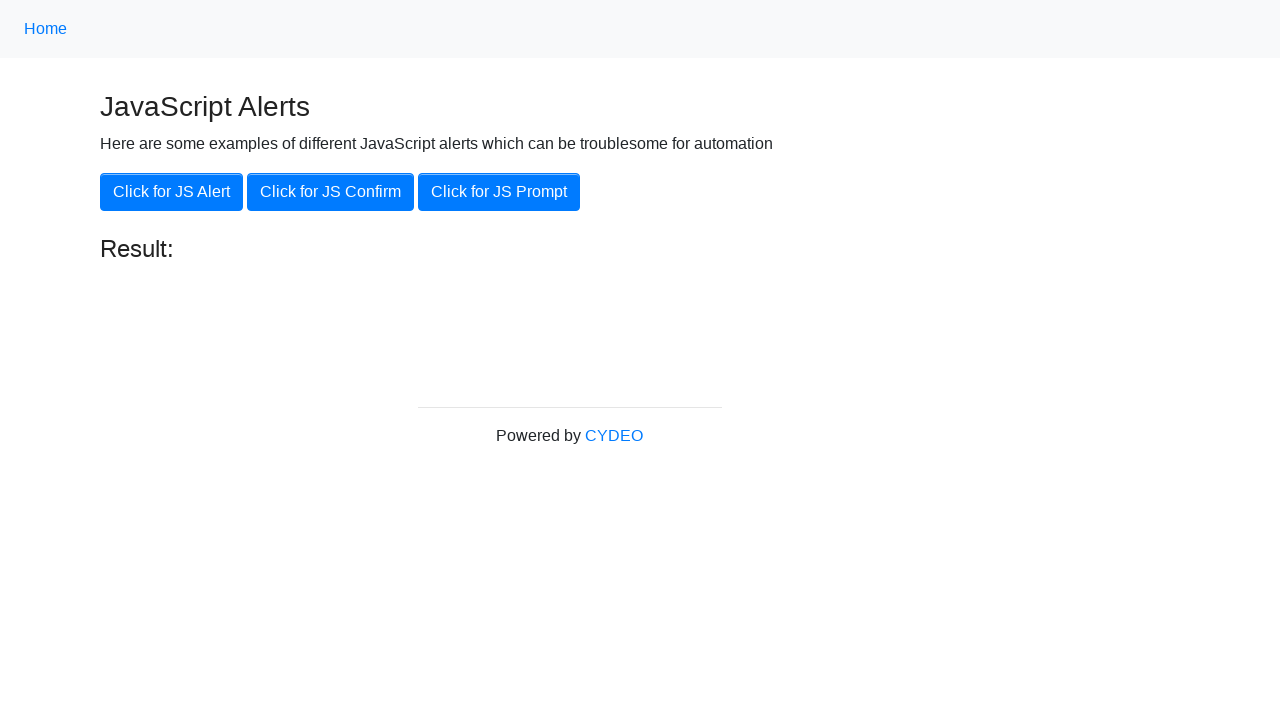

Clicked button to trigger JavaScript alert at (172, 192) on xpath=//button[@onclick='jsAlert()']
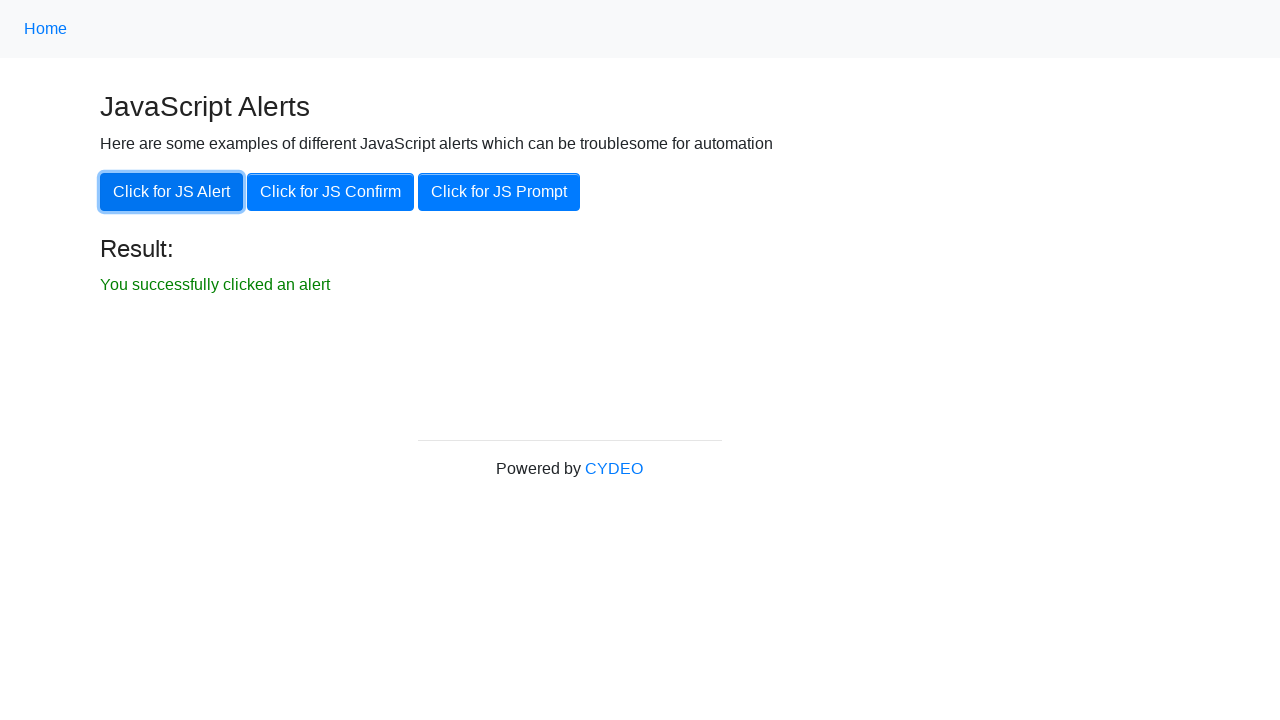

Alert was accepted and result message 'You successfully clicked an alert' is now displayed
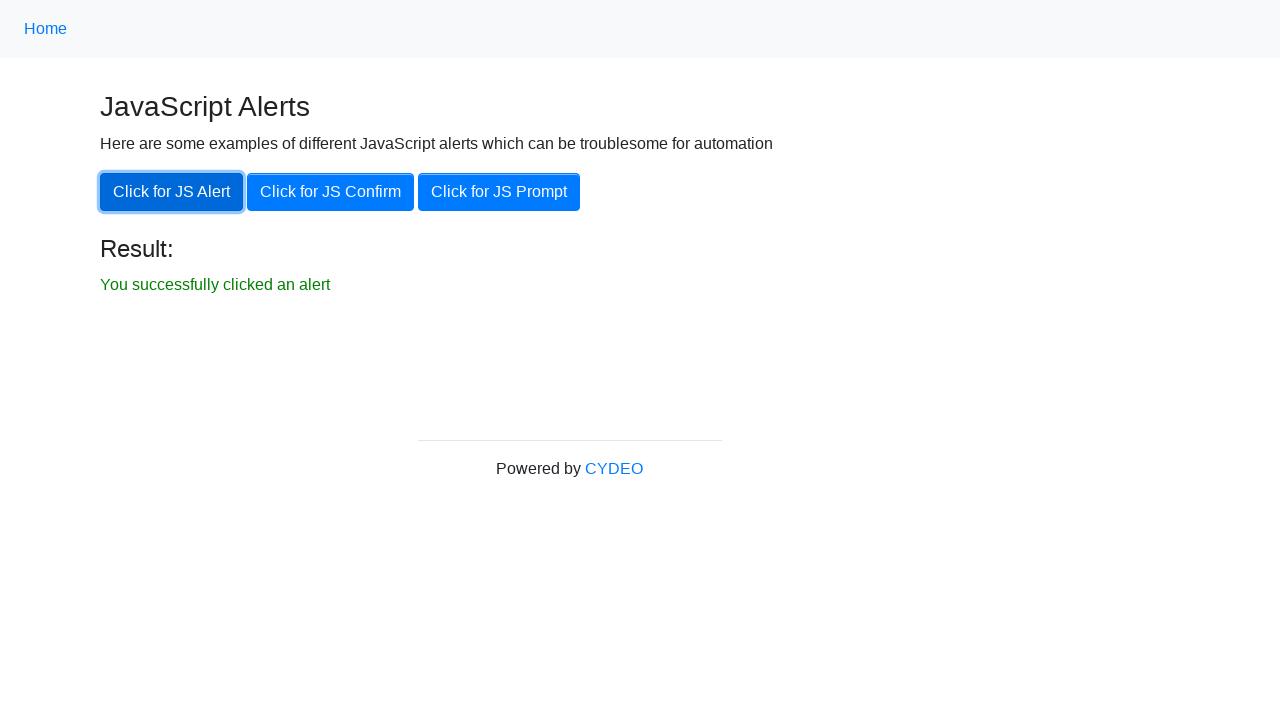

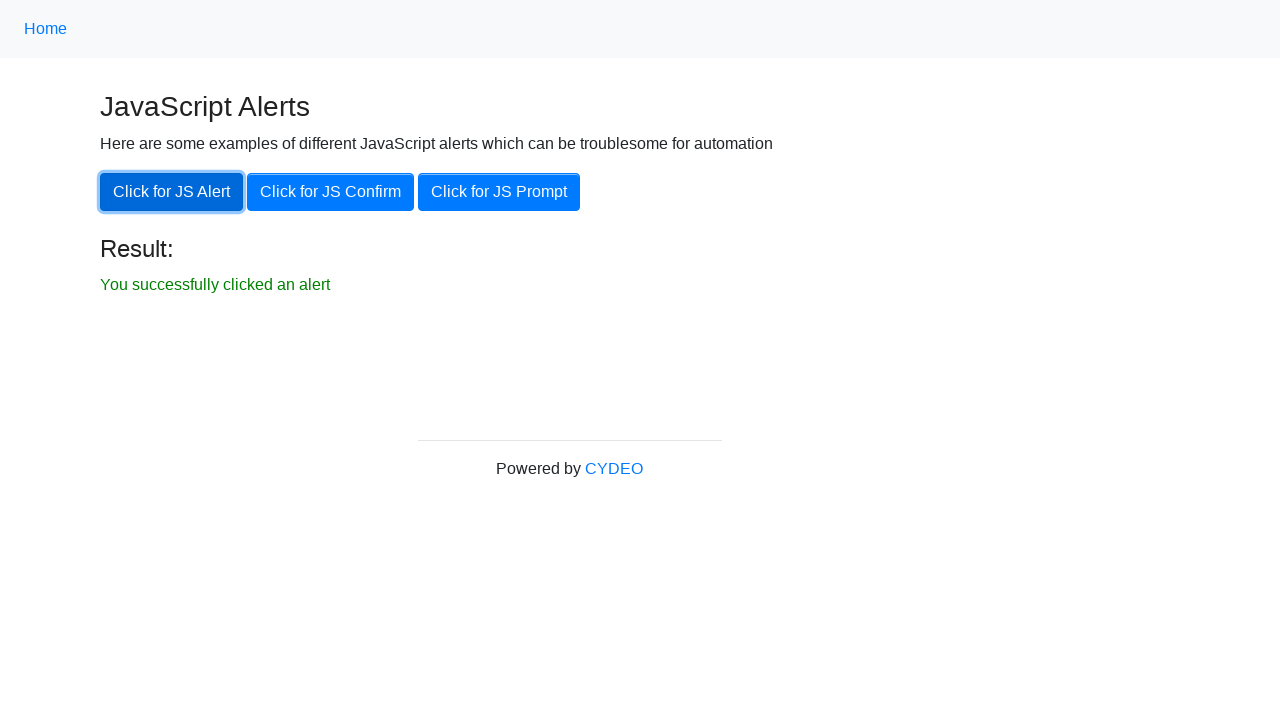